Selects options from both single and multiple selection dropdowns

Starting URL: https://demoqa.com/select-menu

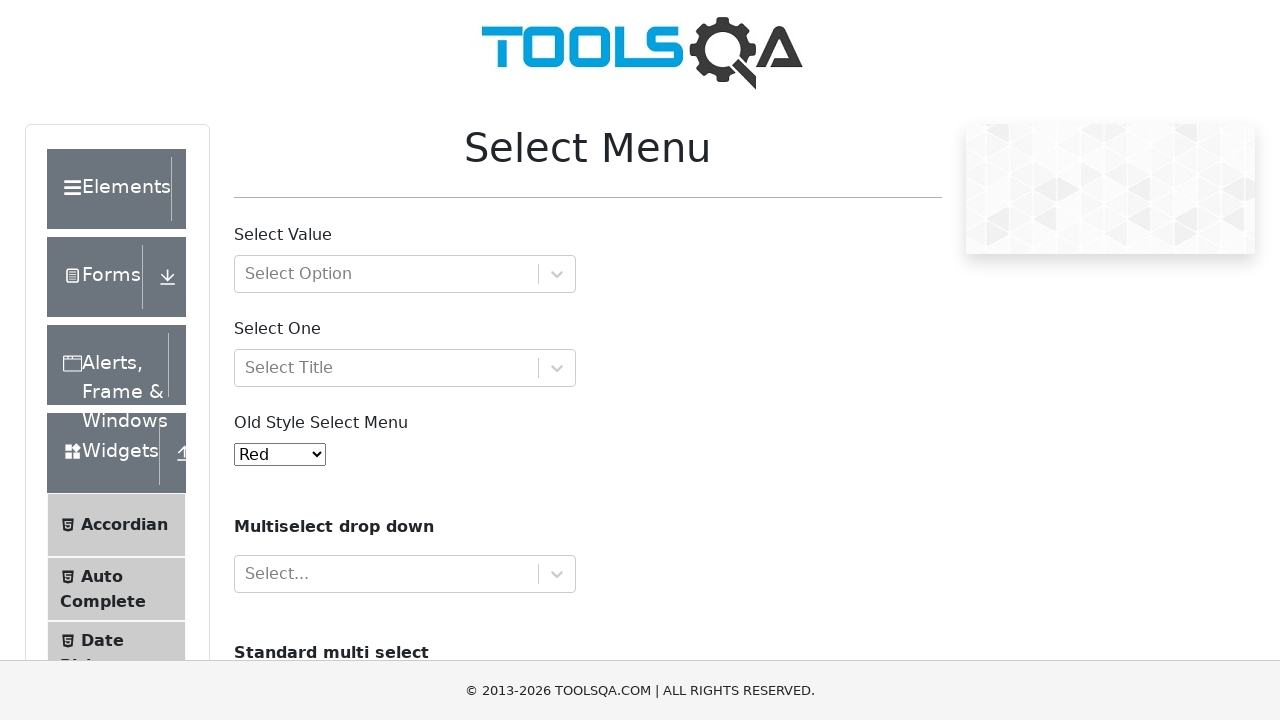

Navigated to select menu page
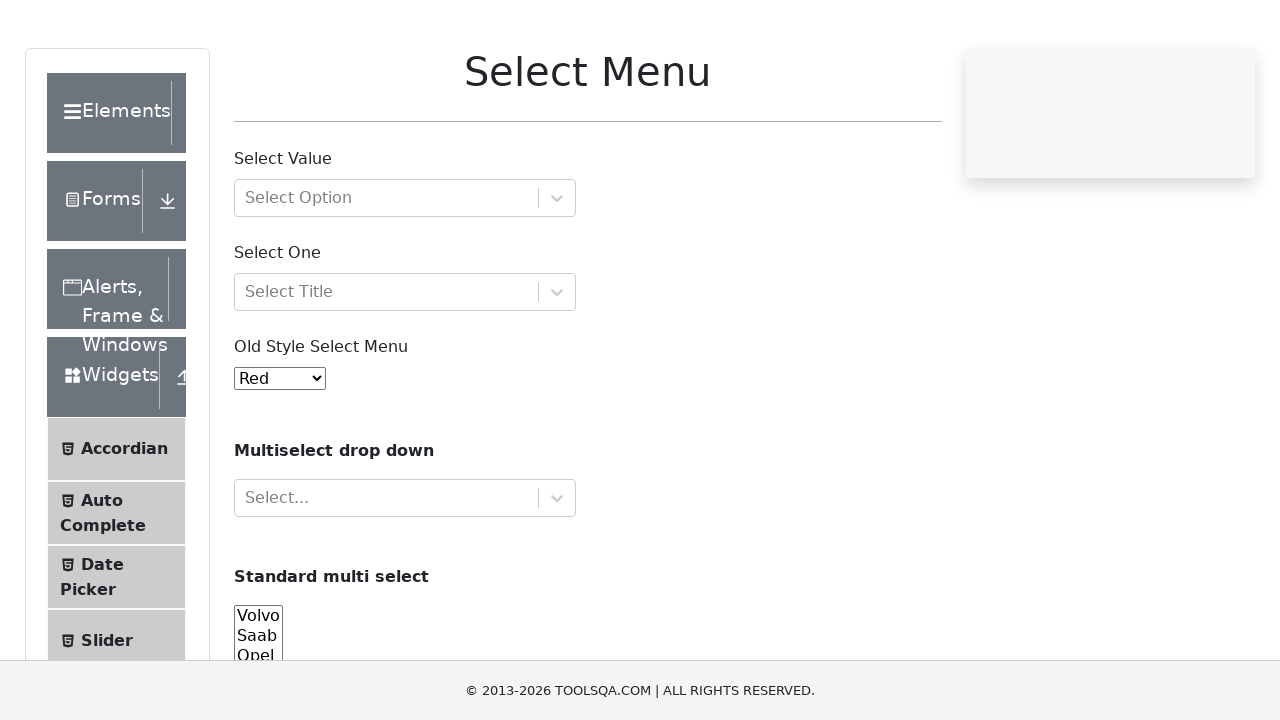

Selected option 1 from single selection dropdown on #oldSelectMenu
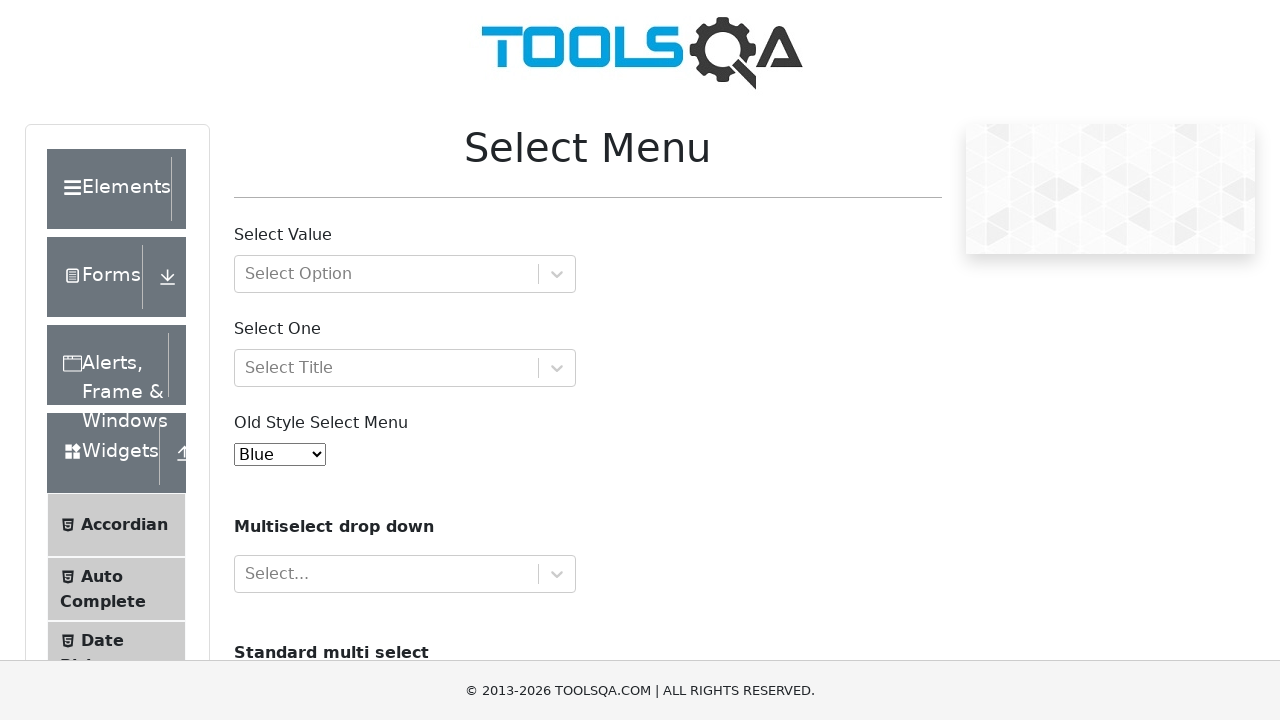

Selected Volvo and Audi from multiple selection dropdown on #cars
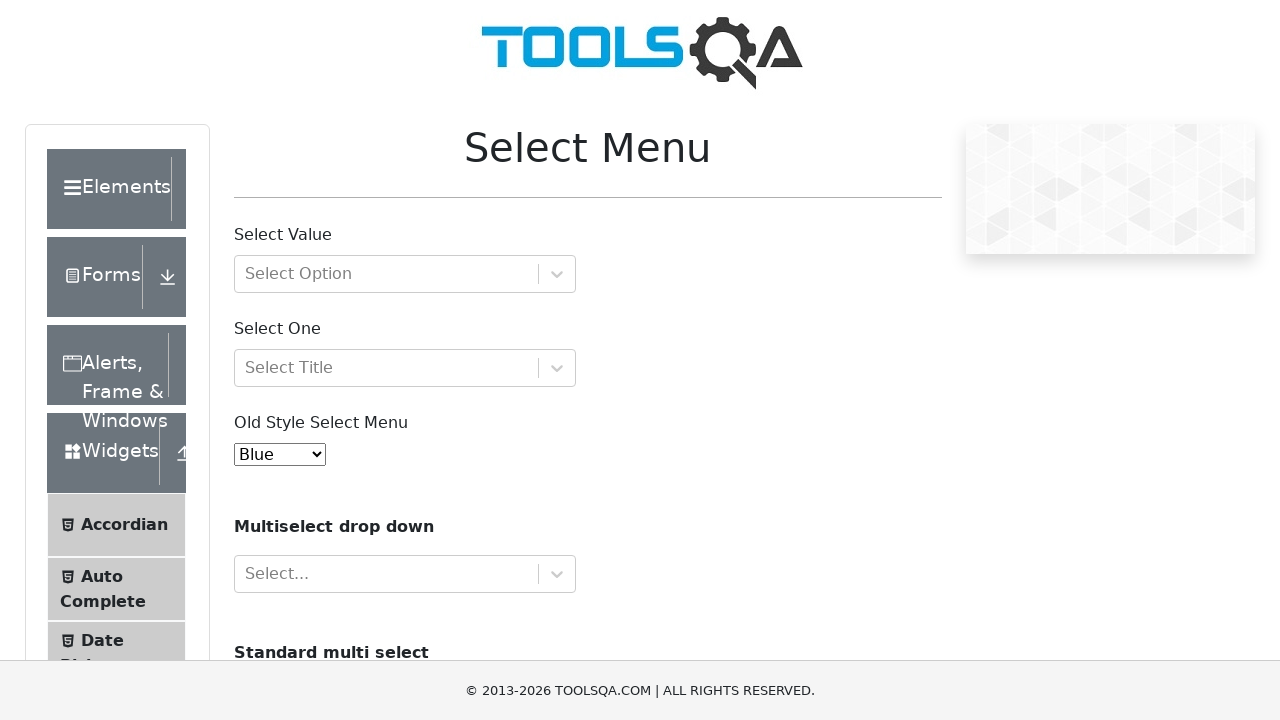

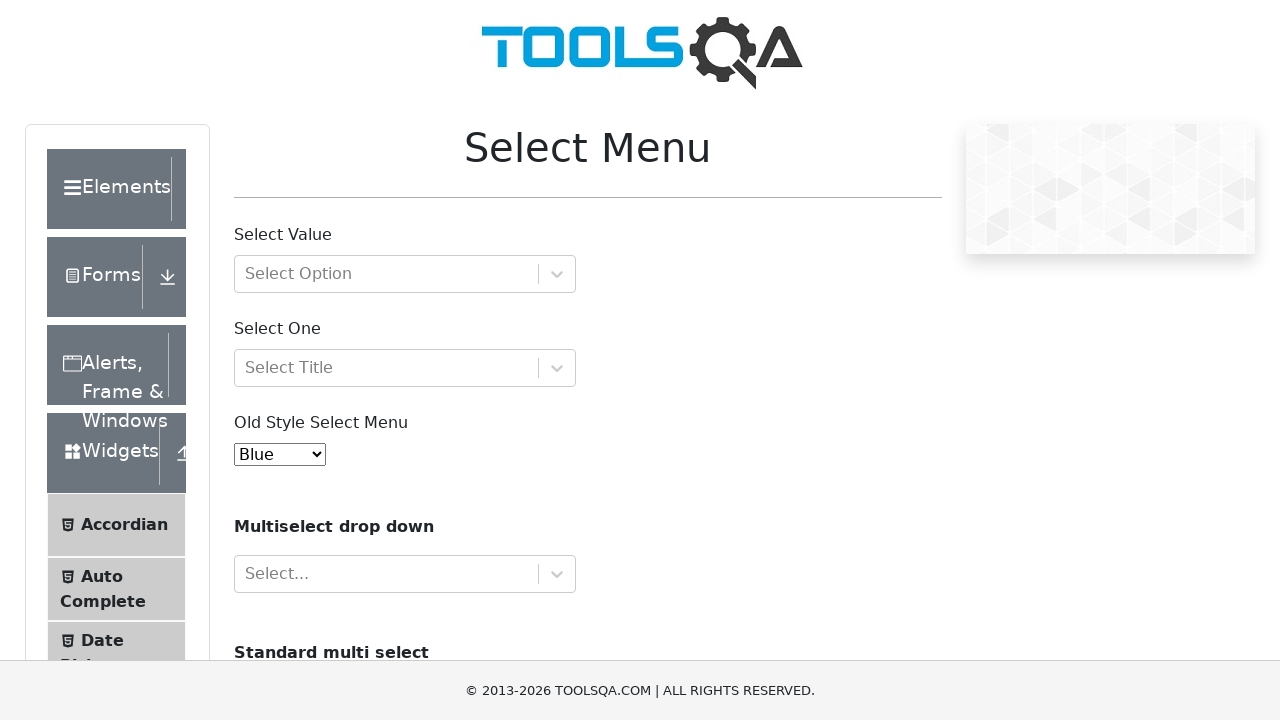